Navigates to the ASIC newsroom search results page filtered by "sustainable finance" tag and verifies that the article list loads successfully with individual article items displayed.

Starting URL: https://www.asic.gov.au/newsroom/search/?tag=sustainable%20finance

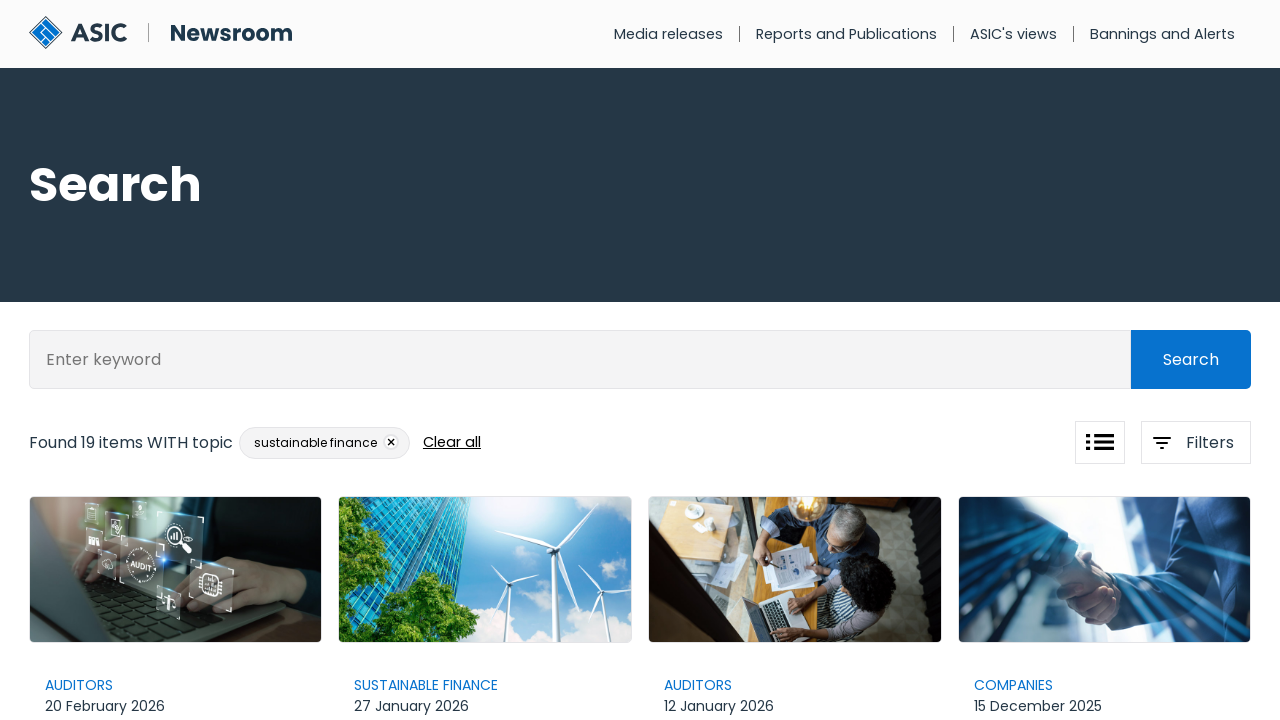

Navigated to ASIC newsroom search results page filtered by 'sustainable finance' tag
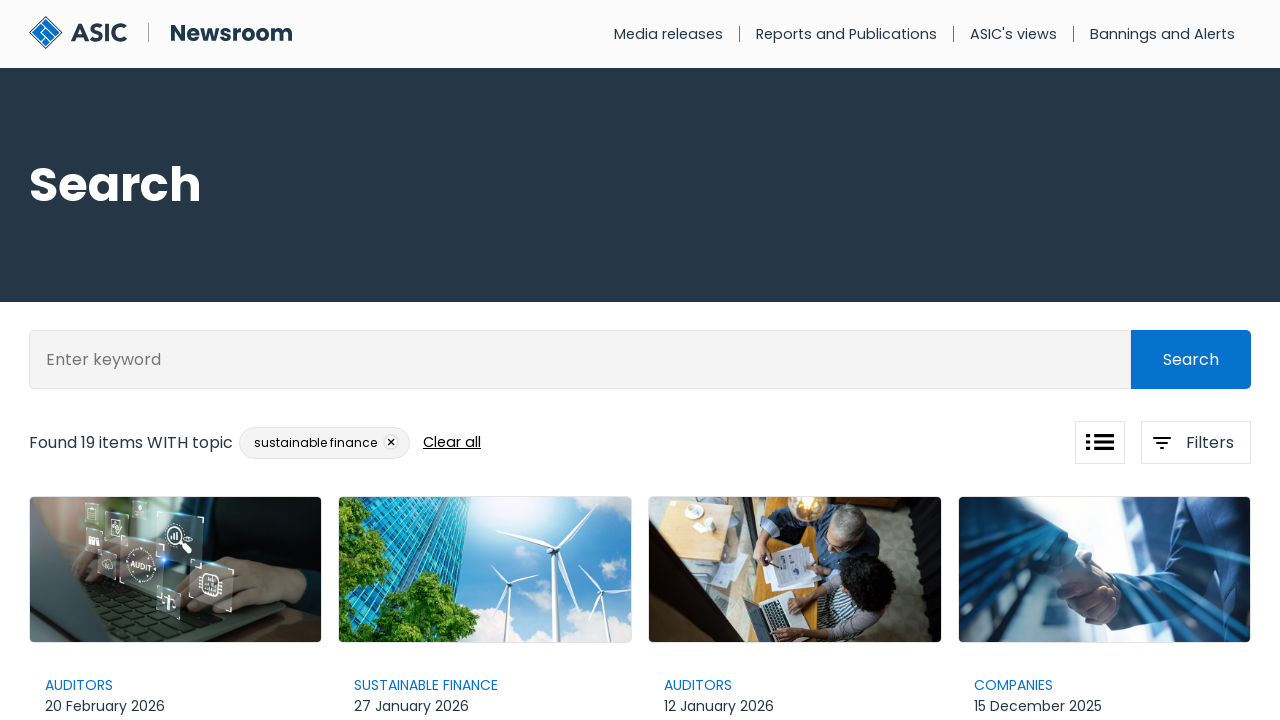

Article list container loaded
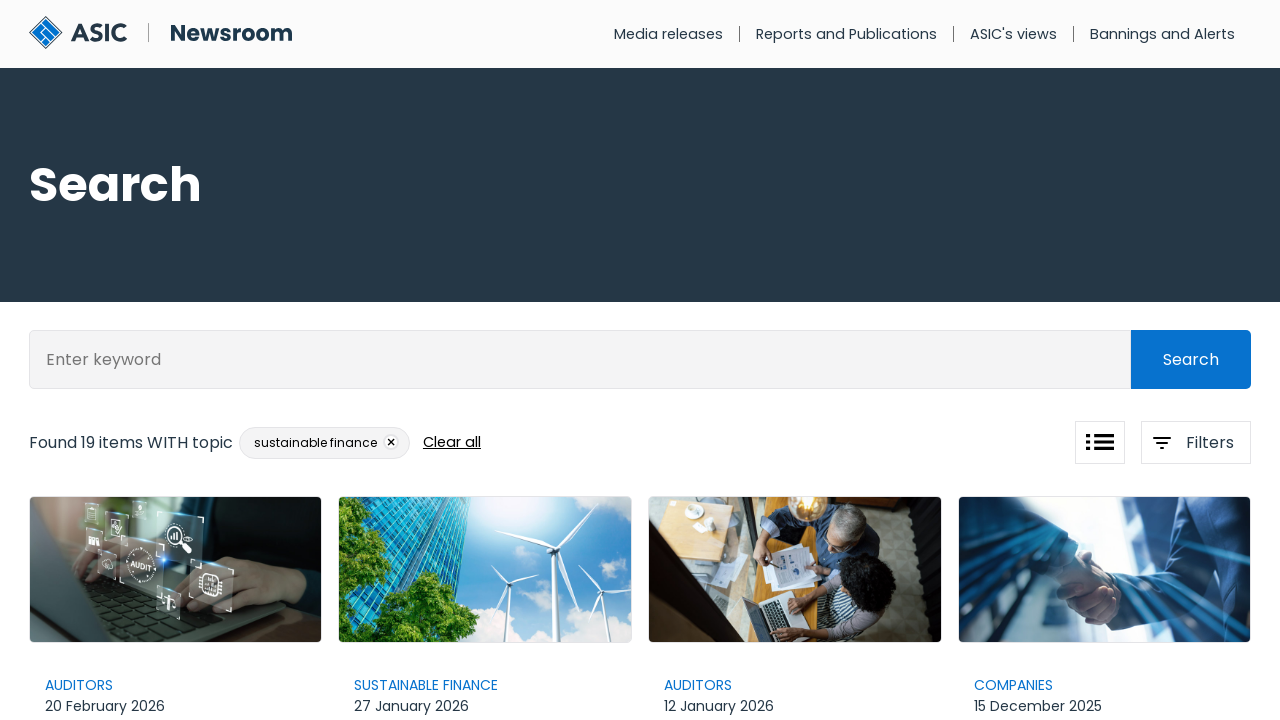

Individual article items loaded in the list
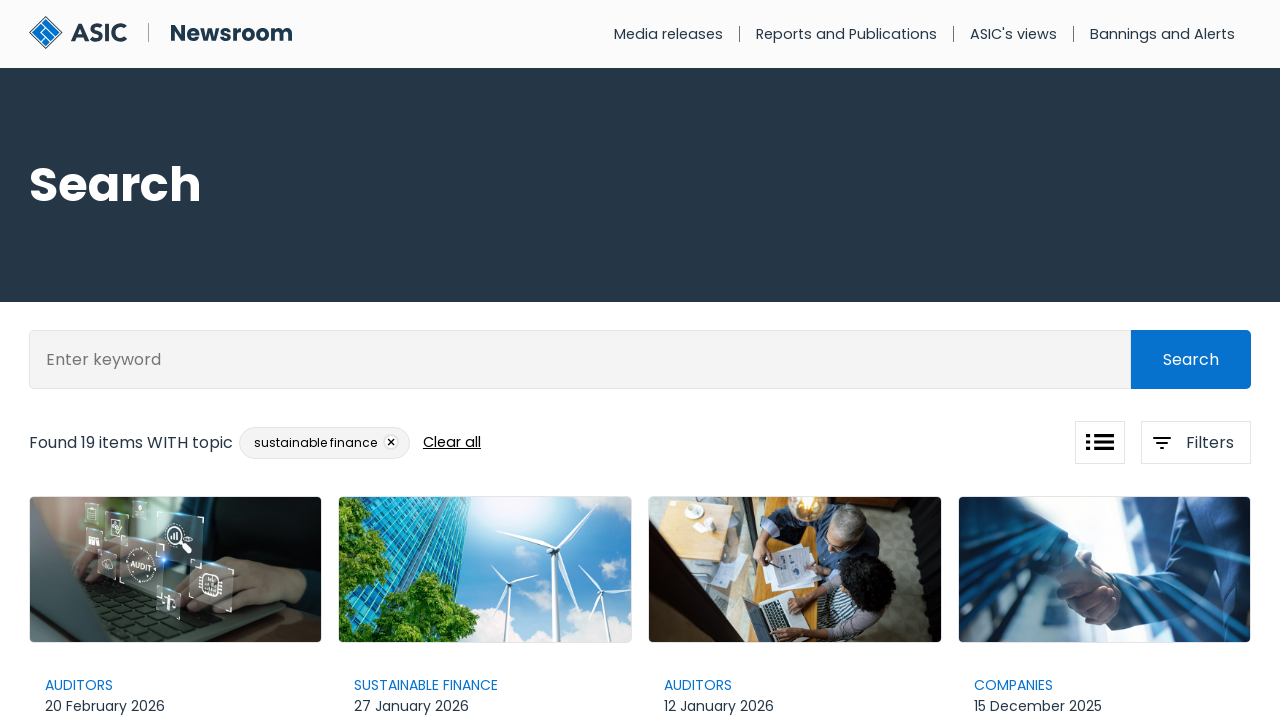

Article titles with links verified
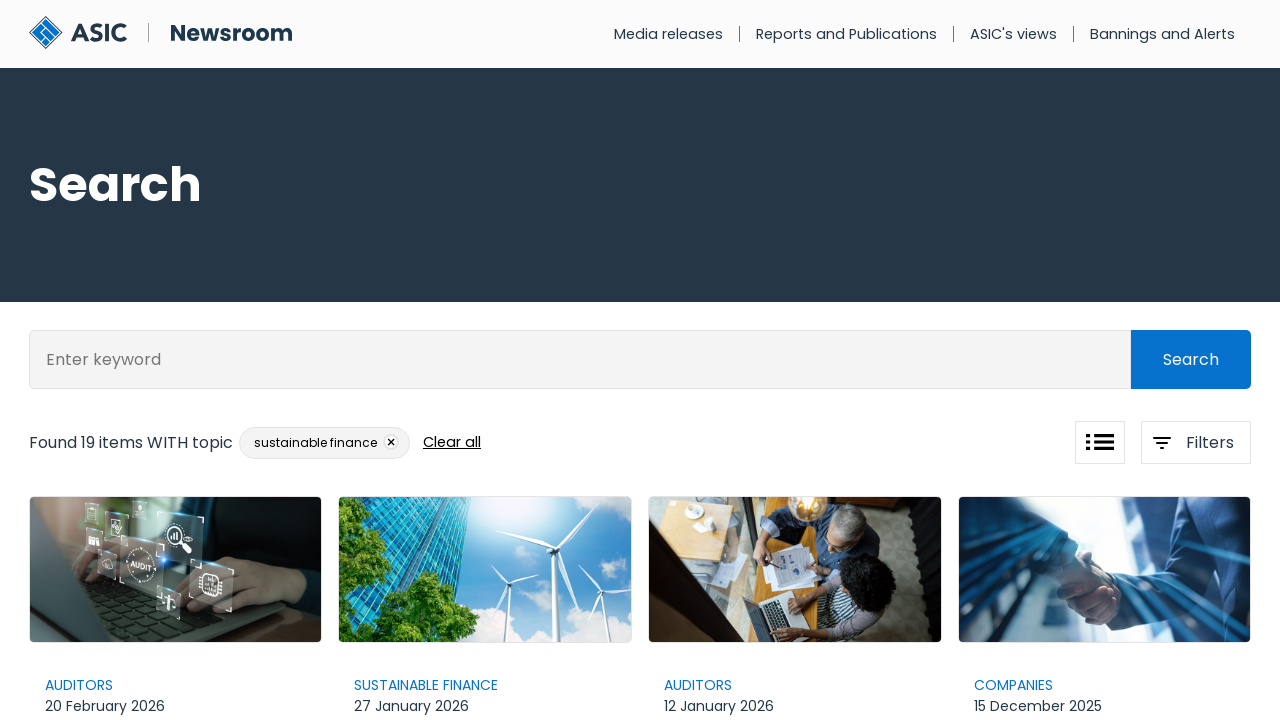

Article dates verified - all article structure elements confirmed
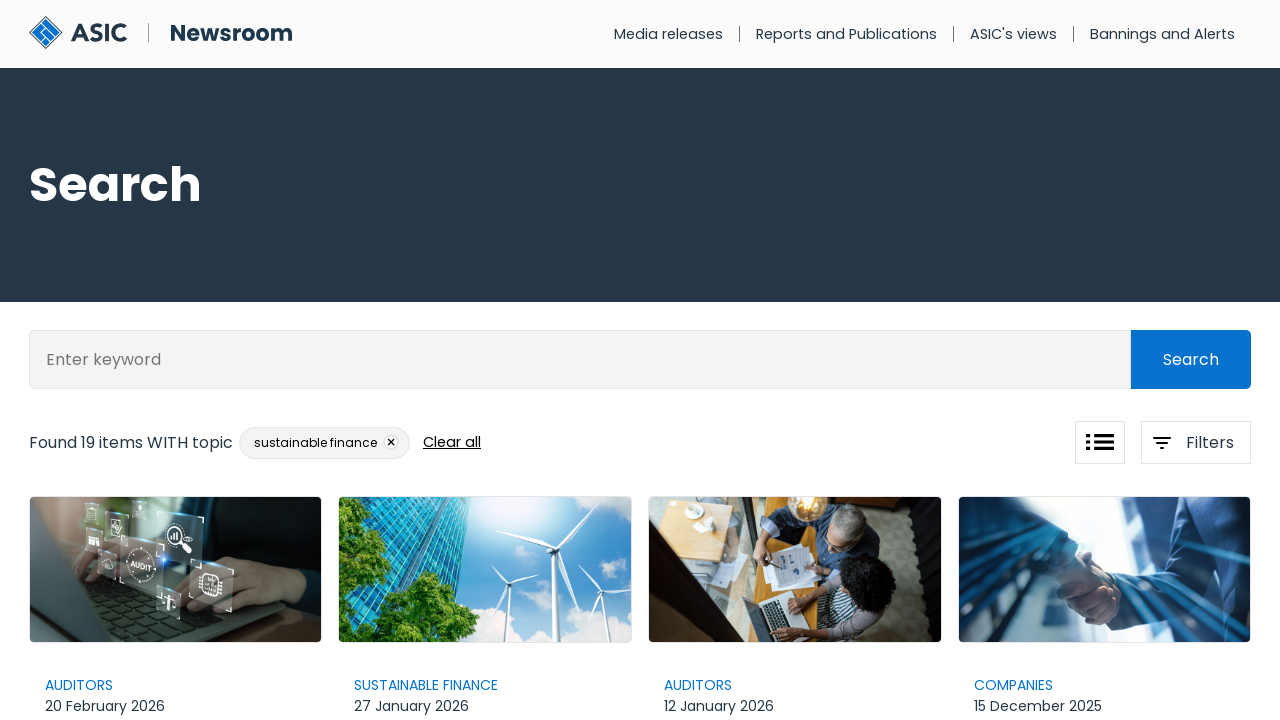

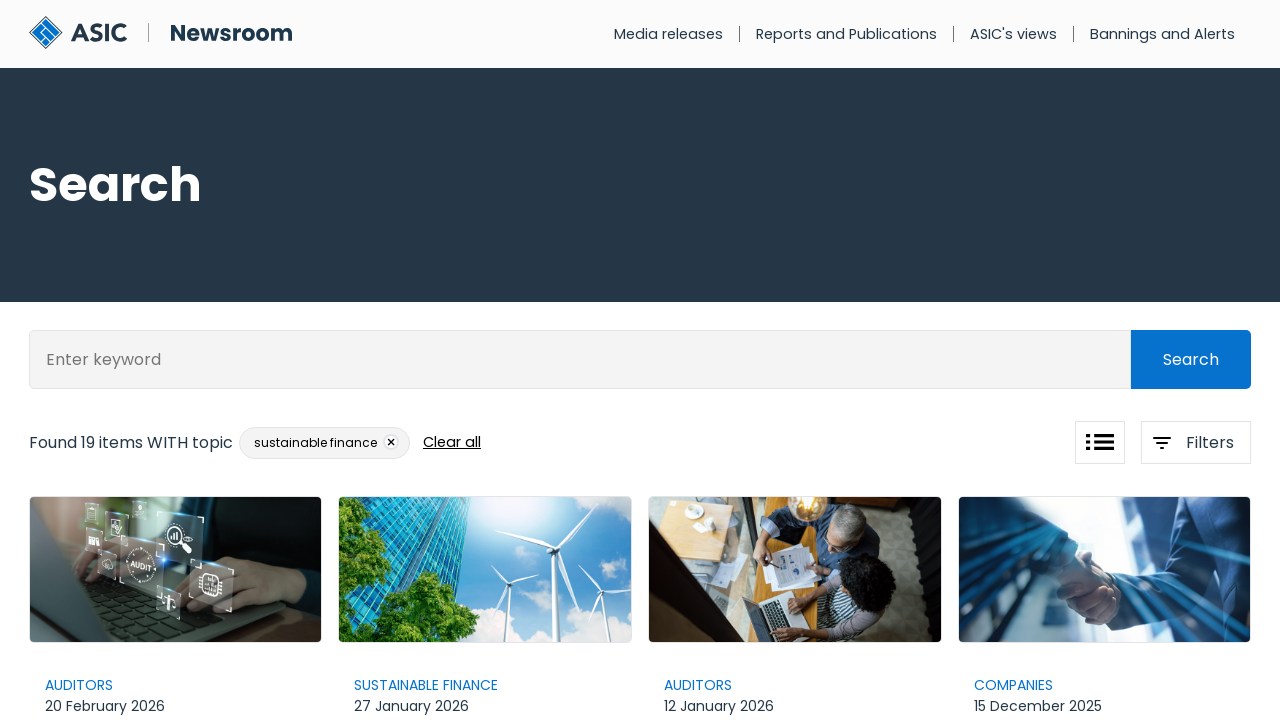